Navigates to Kylie Cosmetics website and verifies the page title matches the expected value.

Starting URL: https://kyliecosmetics.com/

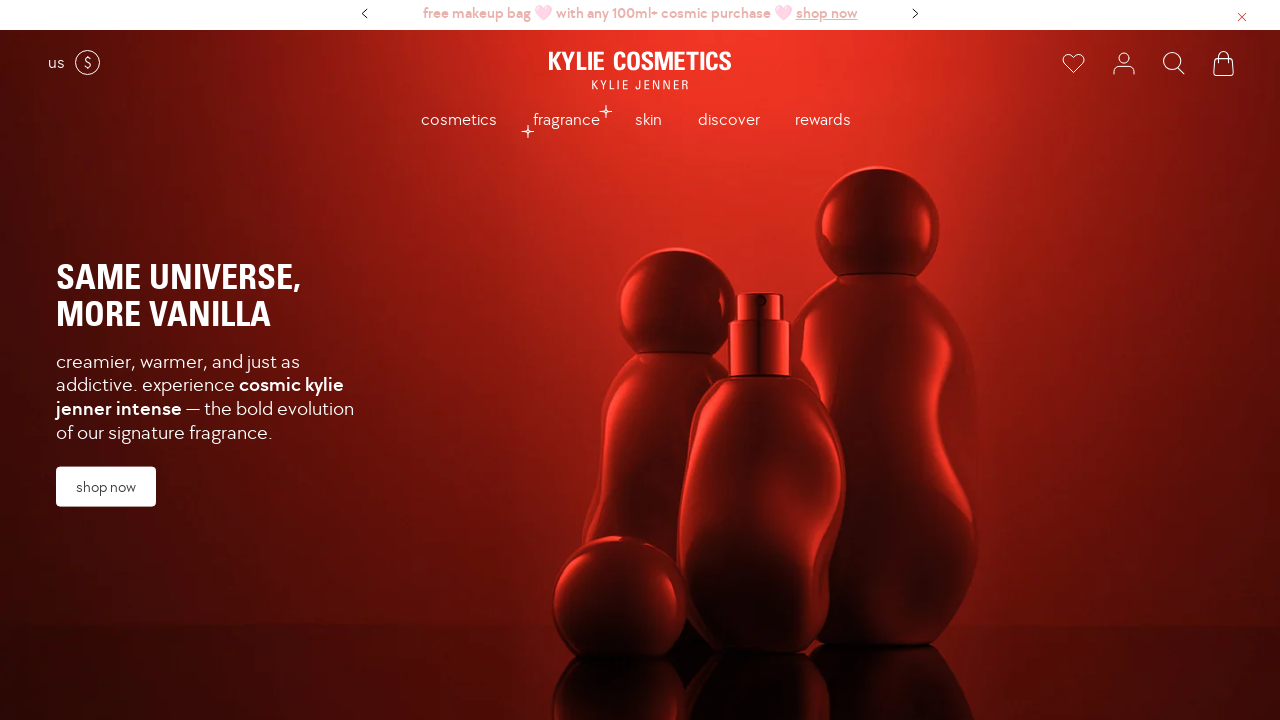

Verified page title matches 'Kylie Cosmetics'
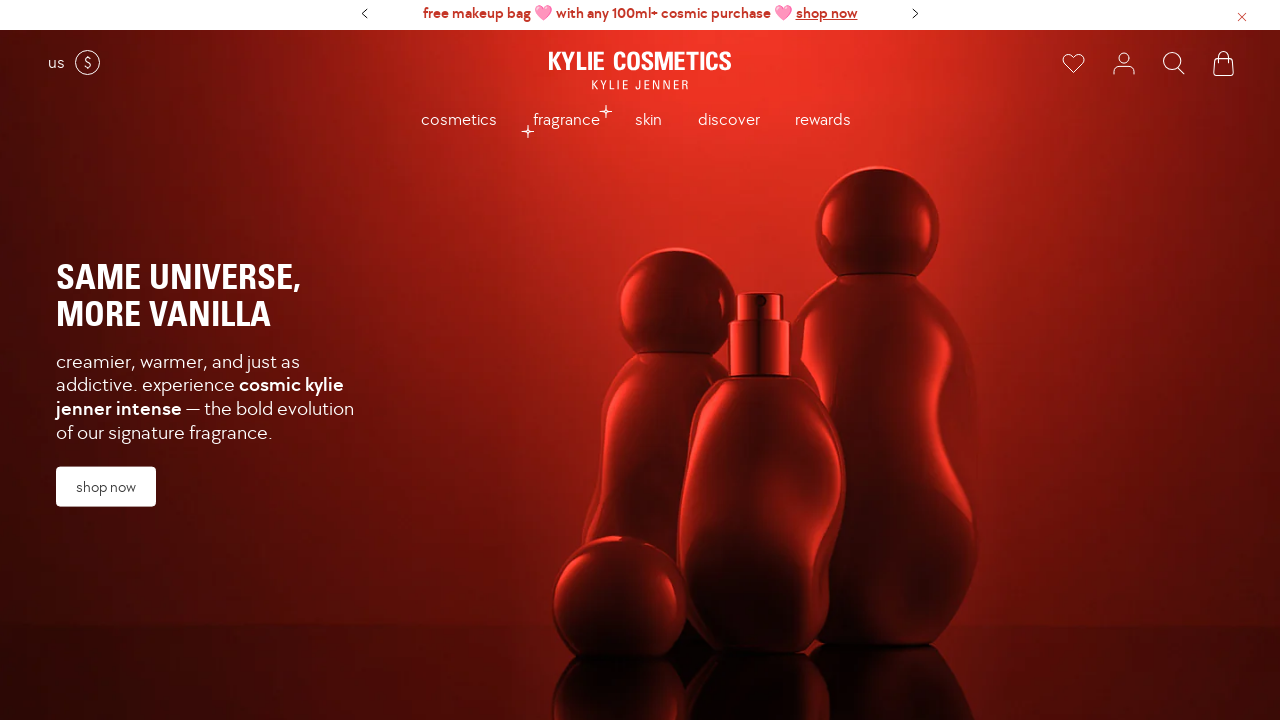

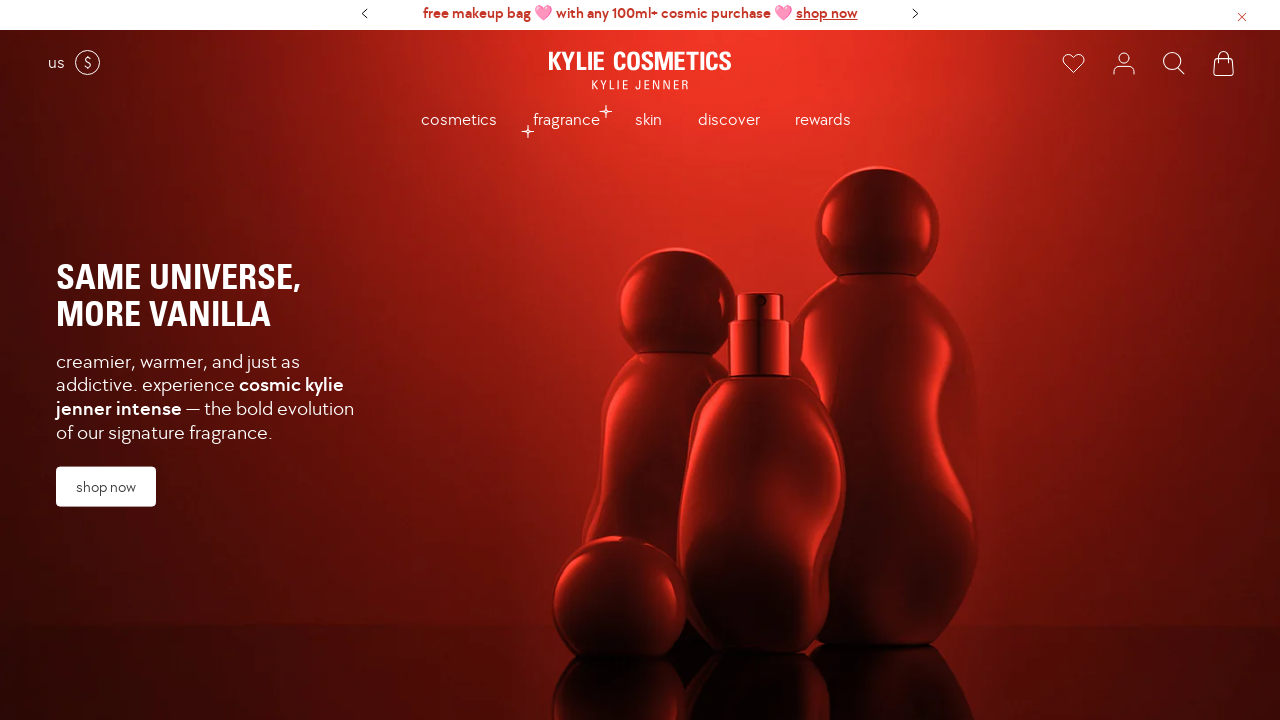